Tests a simple form by filling in first name, last name, city, and country fields using different element locator strategies, then submits the form by clicking a button.

Starting URL: http://suninjuly.github.io/simple_form_find_task.html

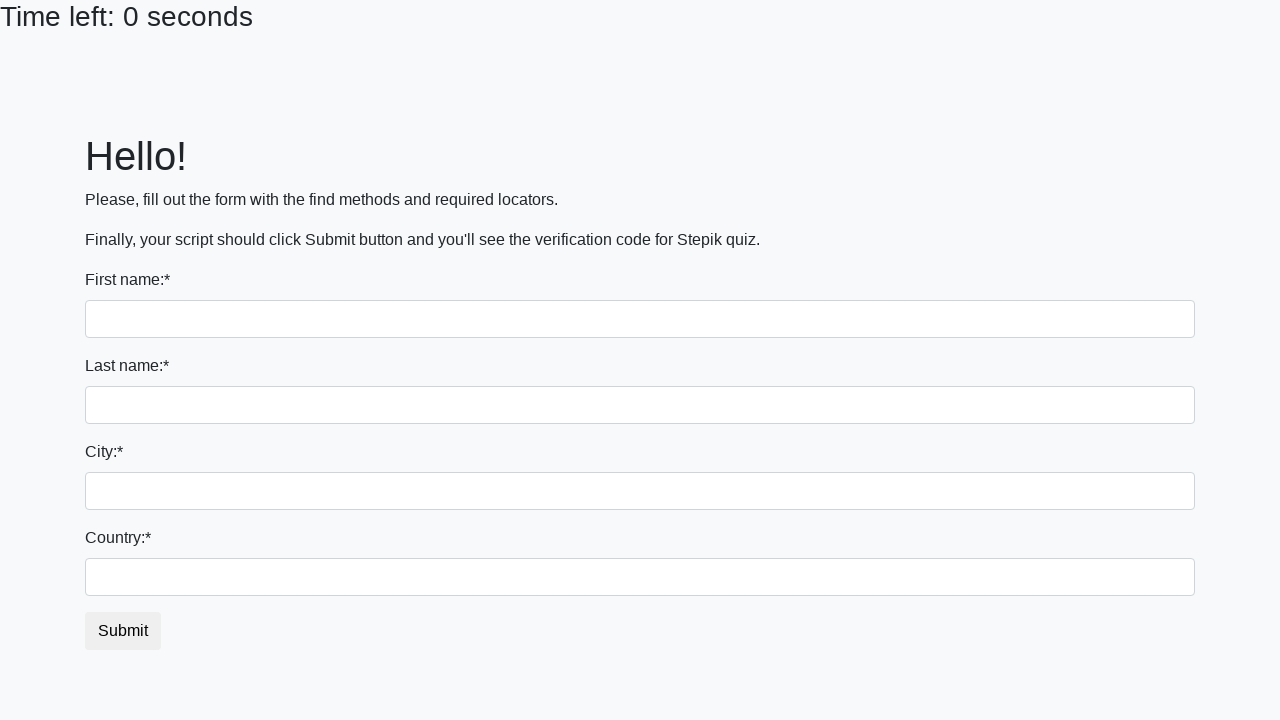

Filled first name field with 'Ivan' using tag name locator on input
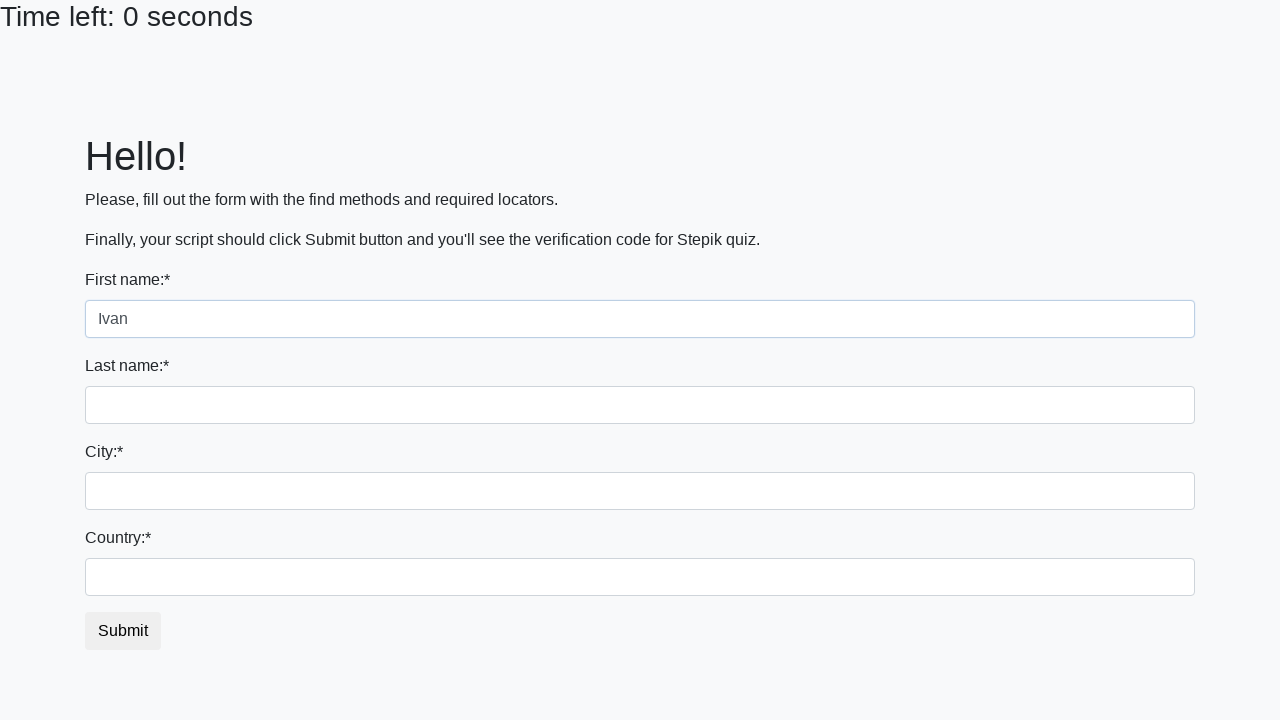

Filled last name field with 'Petrov' using name attribute locator on input[name='last_name']
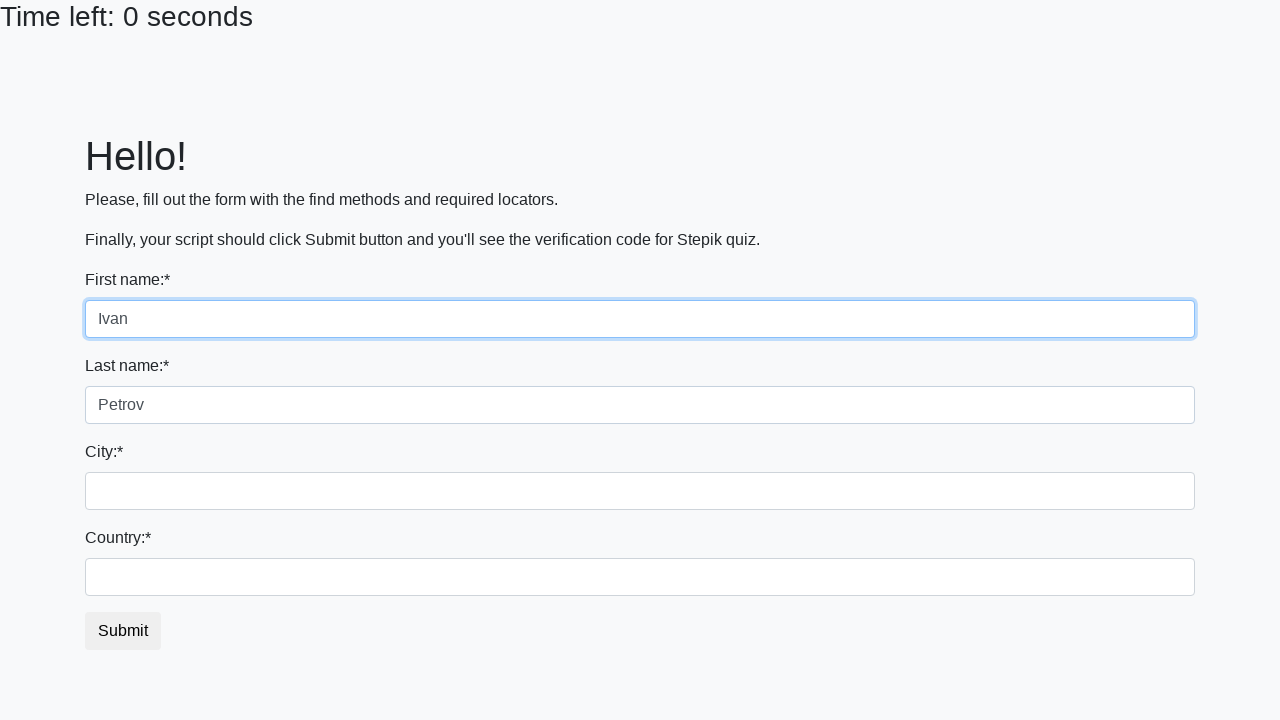

Filled city field with 'Smolensk' using class name locator on .city
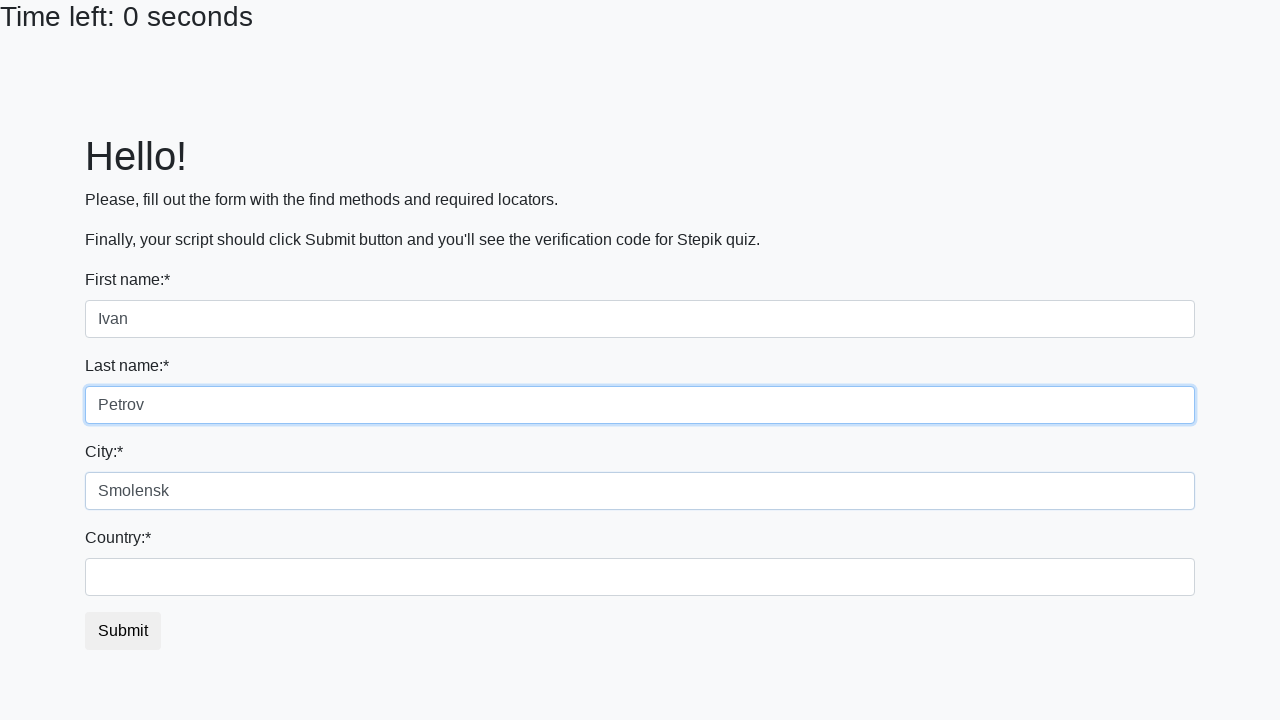

Filled country field with 'Russia' using id locator on #country
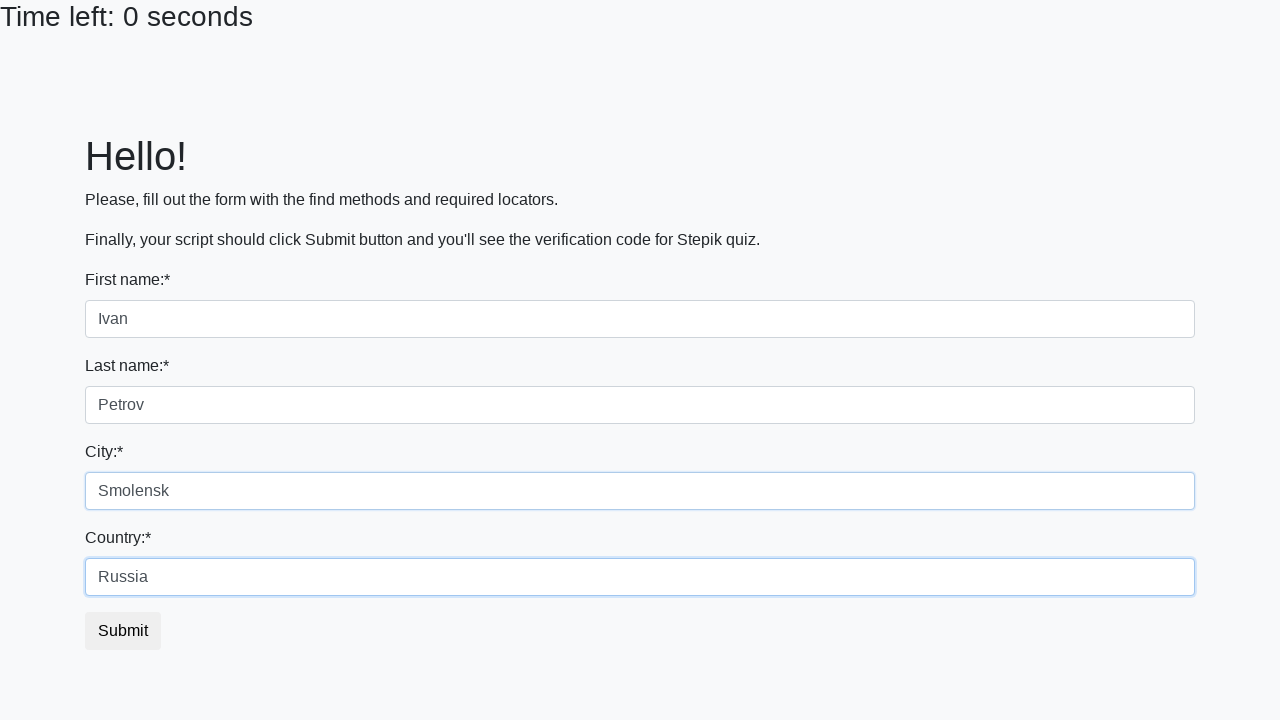

Clicked the submit button to submit the form at (123, 631) on button.btn
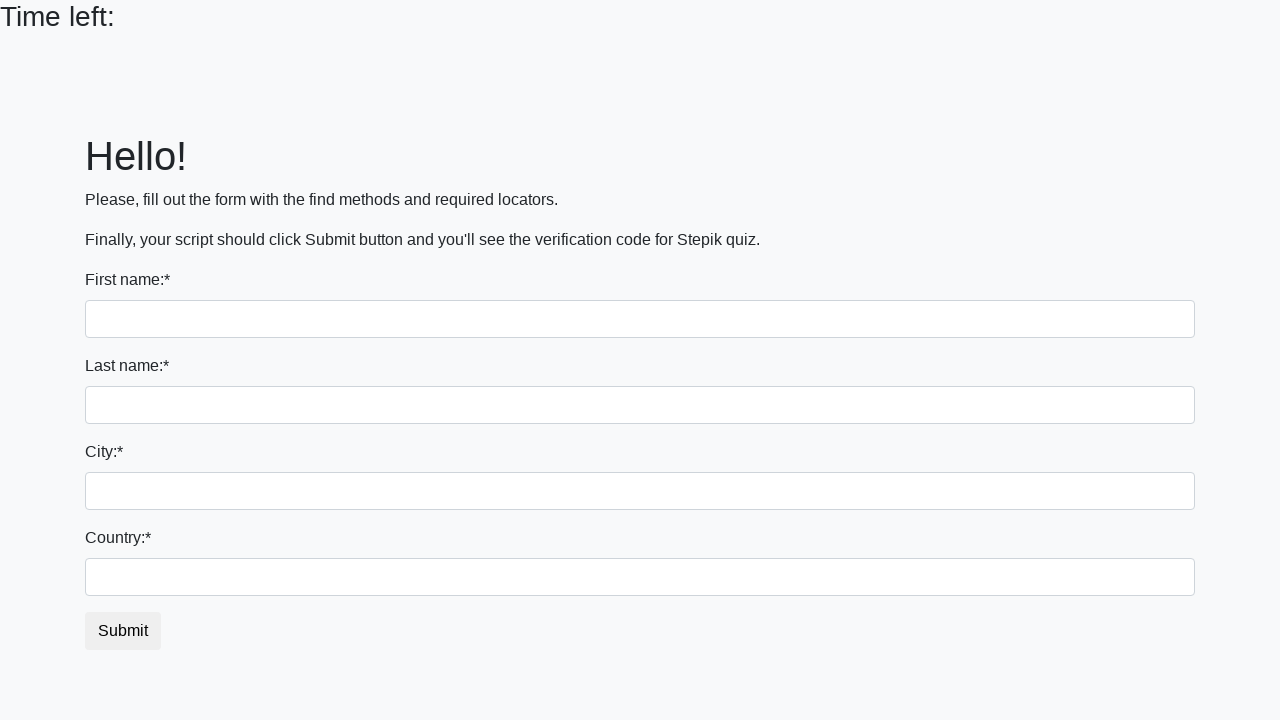

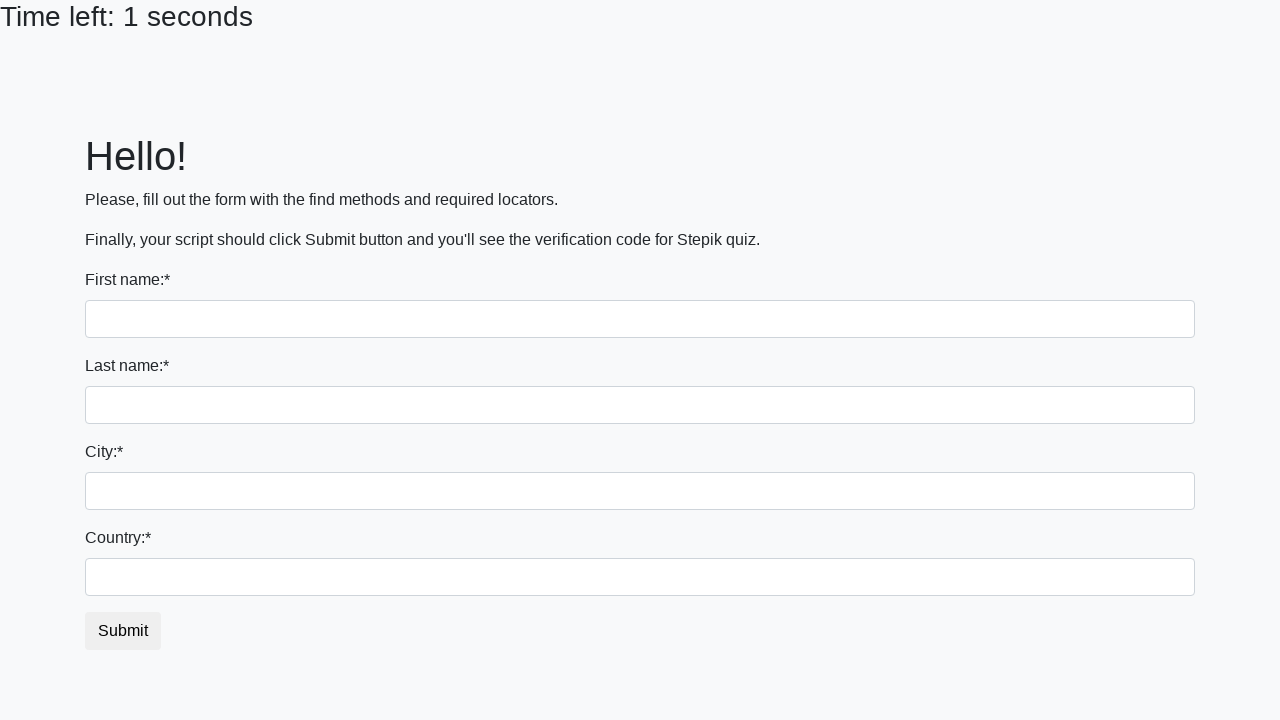